Tests iframe interaction by accessing a frame by selector and filling in name and email fields

Starting URL: https://letcode.in/frame

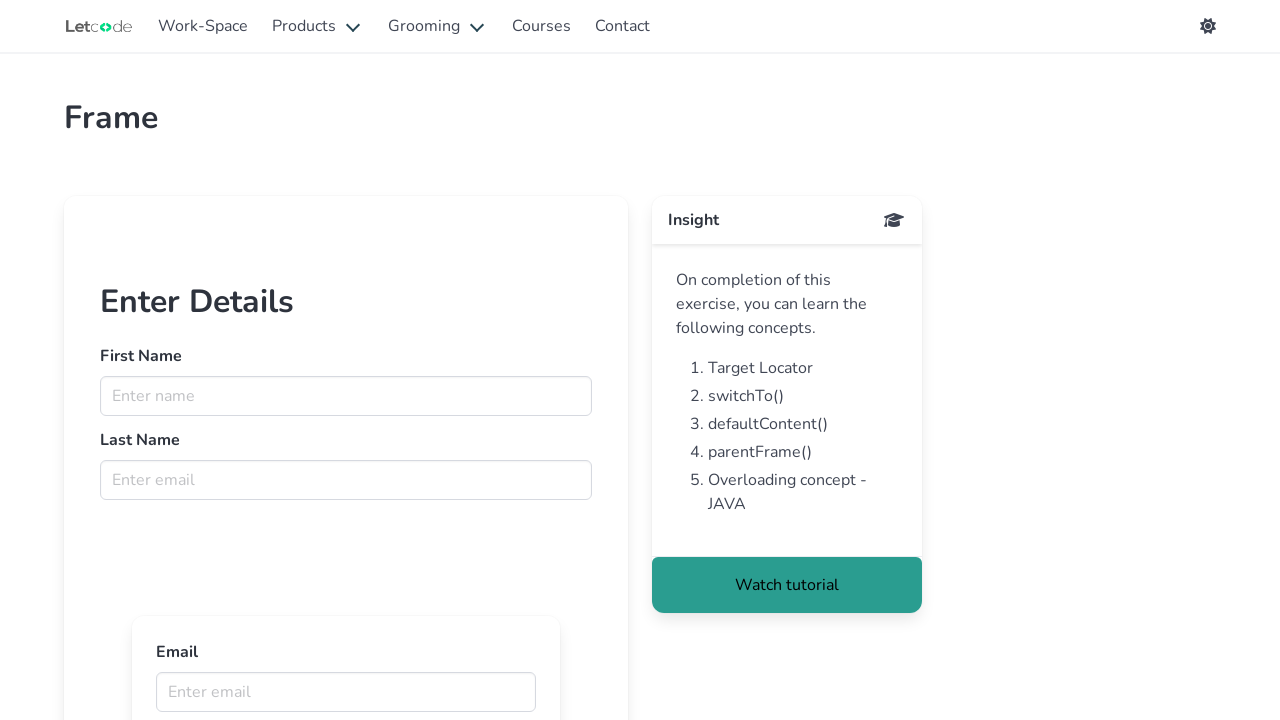

Located iframe with id 'firstFr'
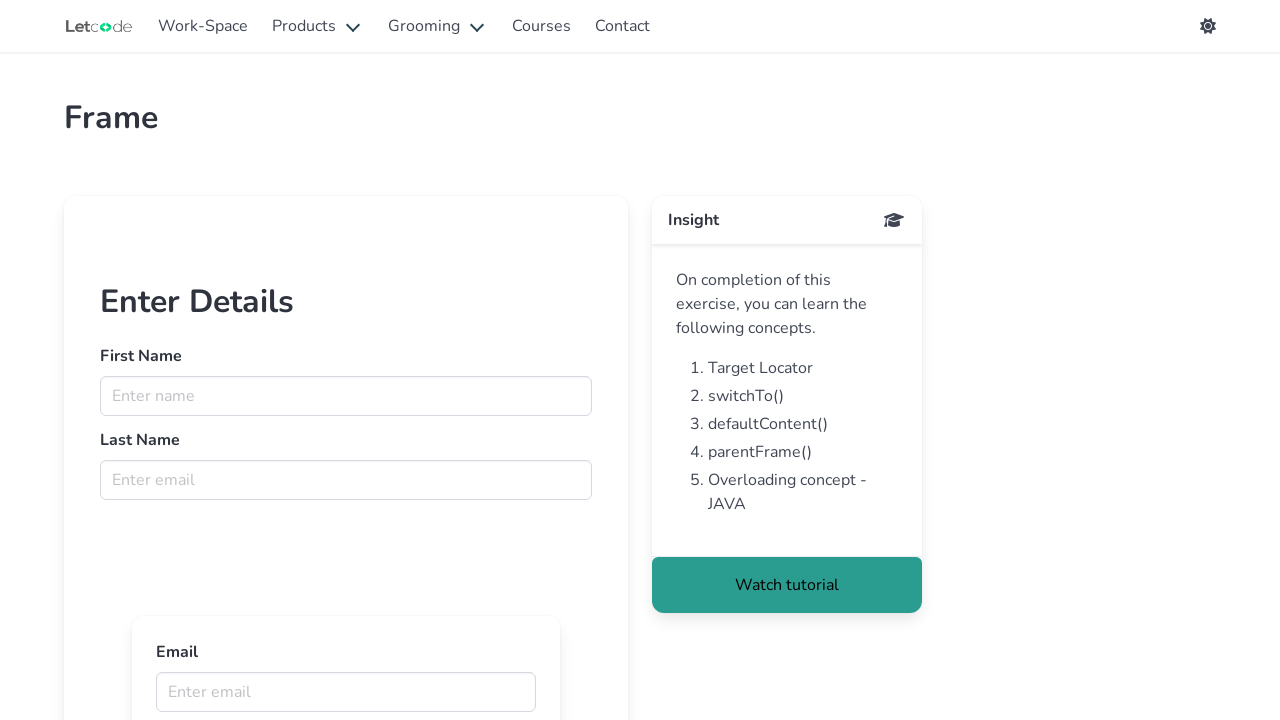

Filled name field with 'Dhawas' inside iframe on xpath=//iframe[@id='firstFr'] >> internal:control=enter-frame >> xpath=//input[@
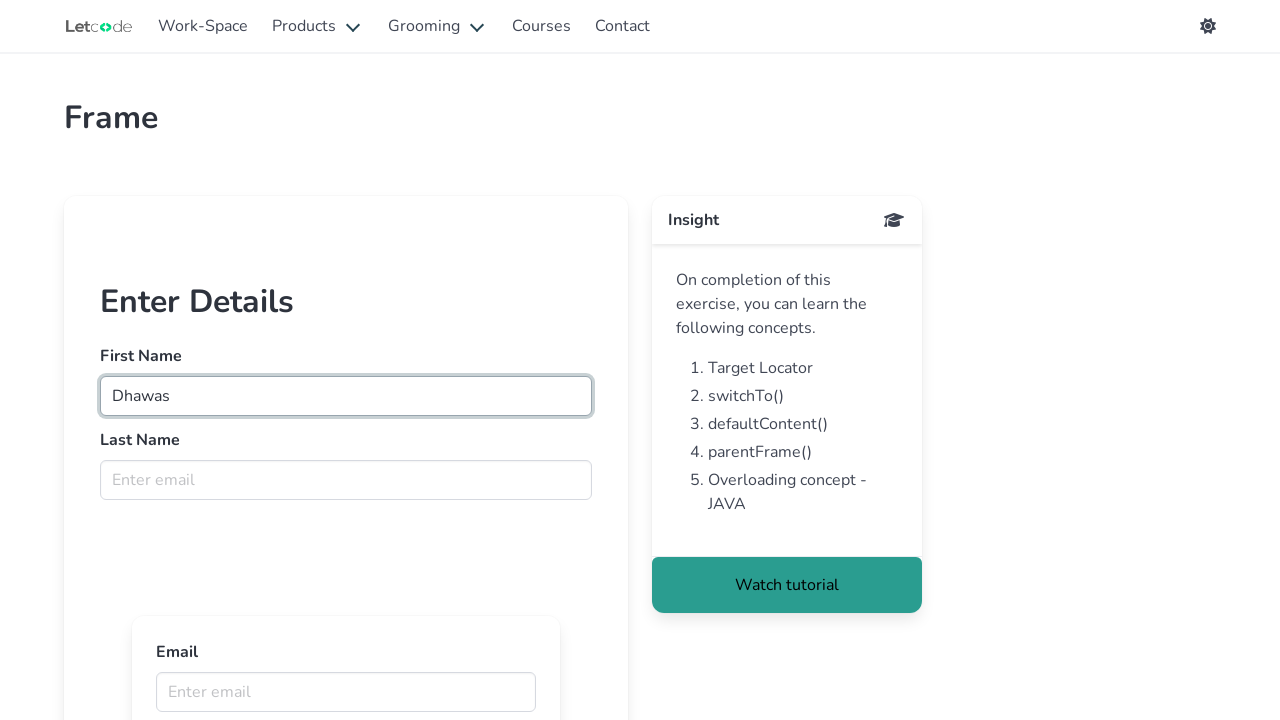

Filled email field with 'Piyush' inside iframe on xpath=//iframe[@id='firstFr'] >> internal:control=enter-frame >> xpath=//input[@
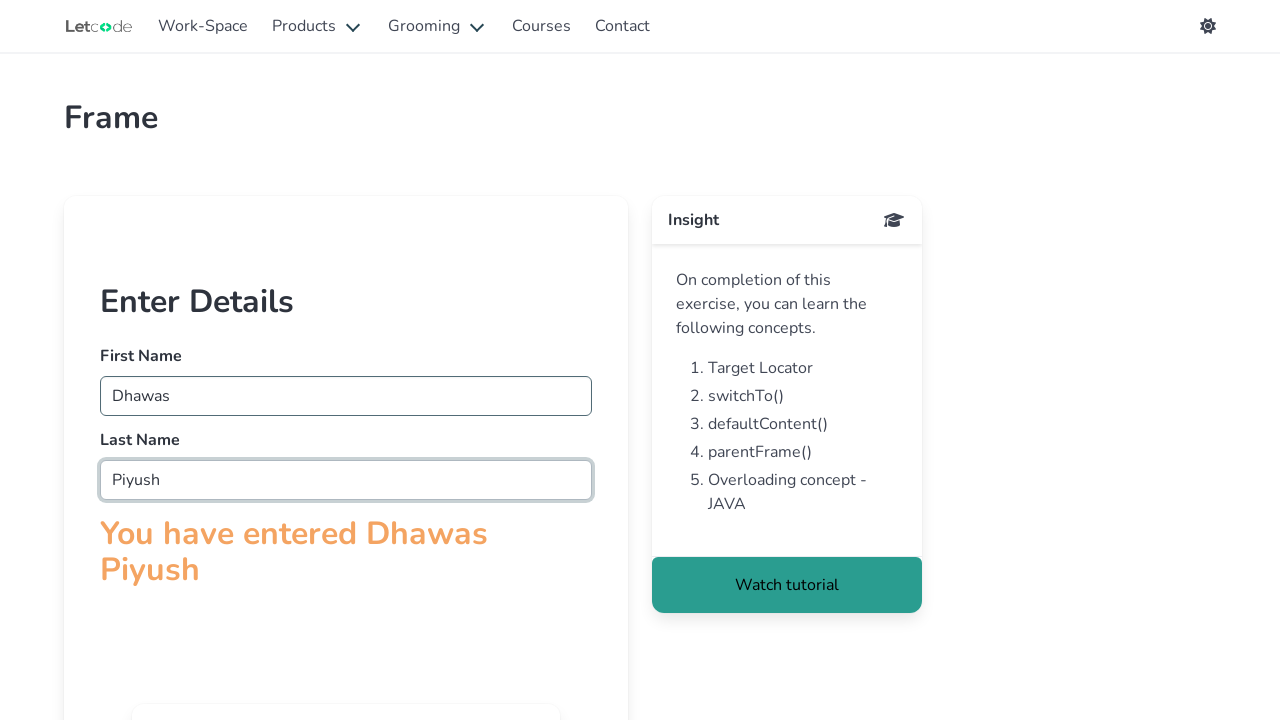

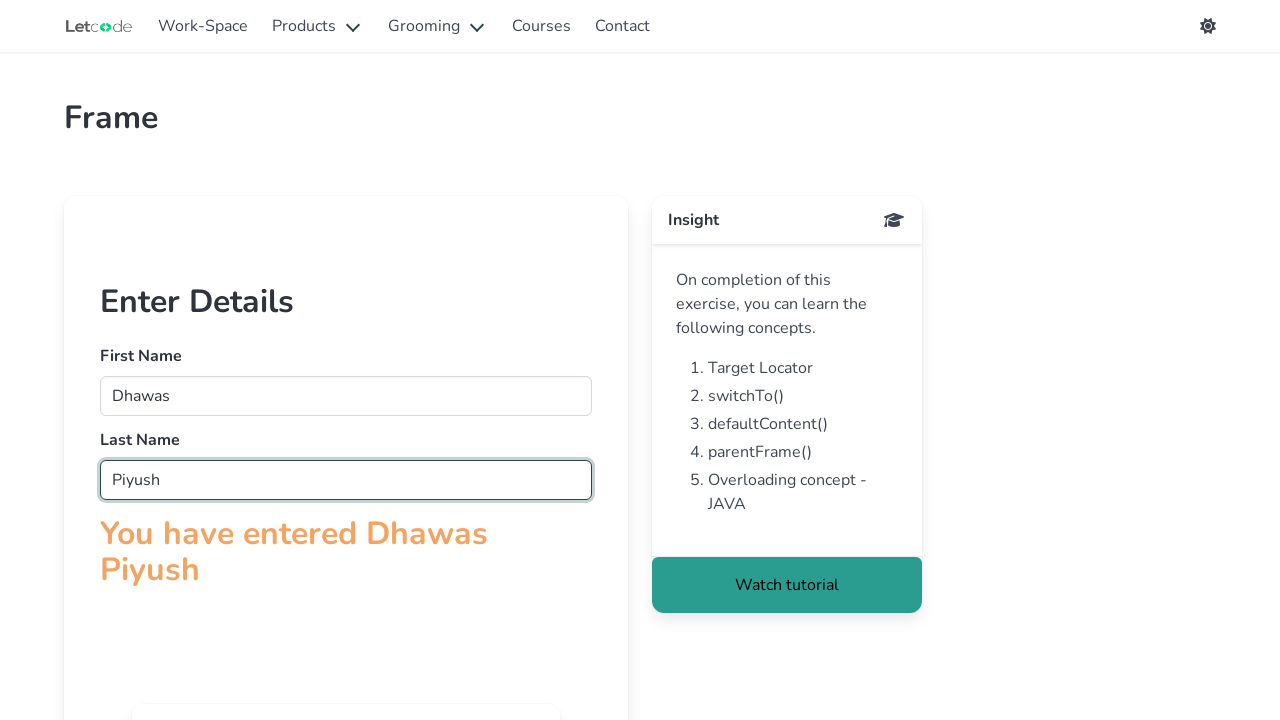